Tests the FAQ accordion section by clicking on the second question and verifying the answer text about ordering multiple scooters

Starting URL: https://qa-scooter.praktikum-services.ru/

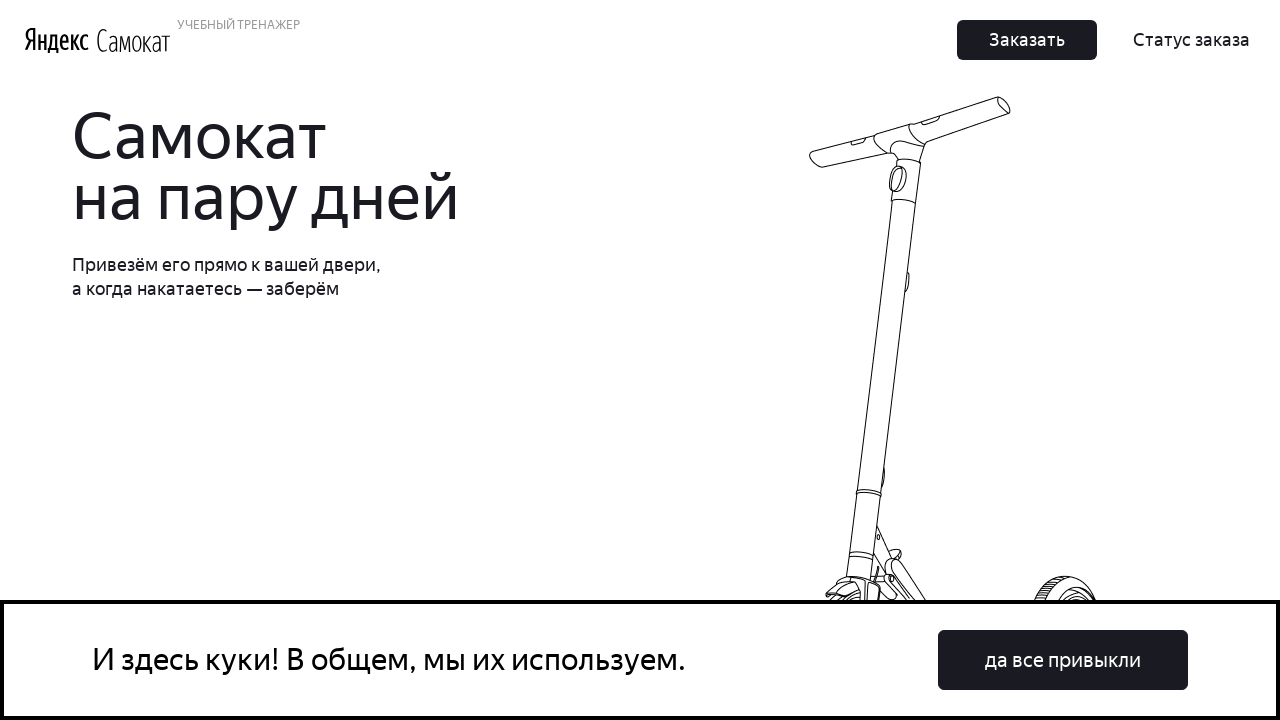

Scrolled to accordion heading for question 1
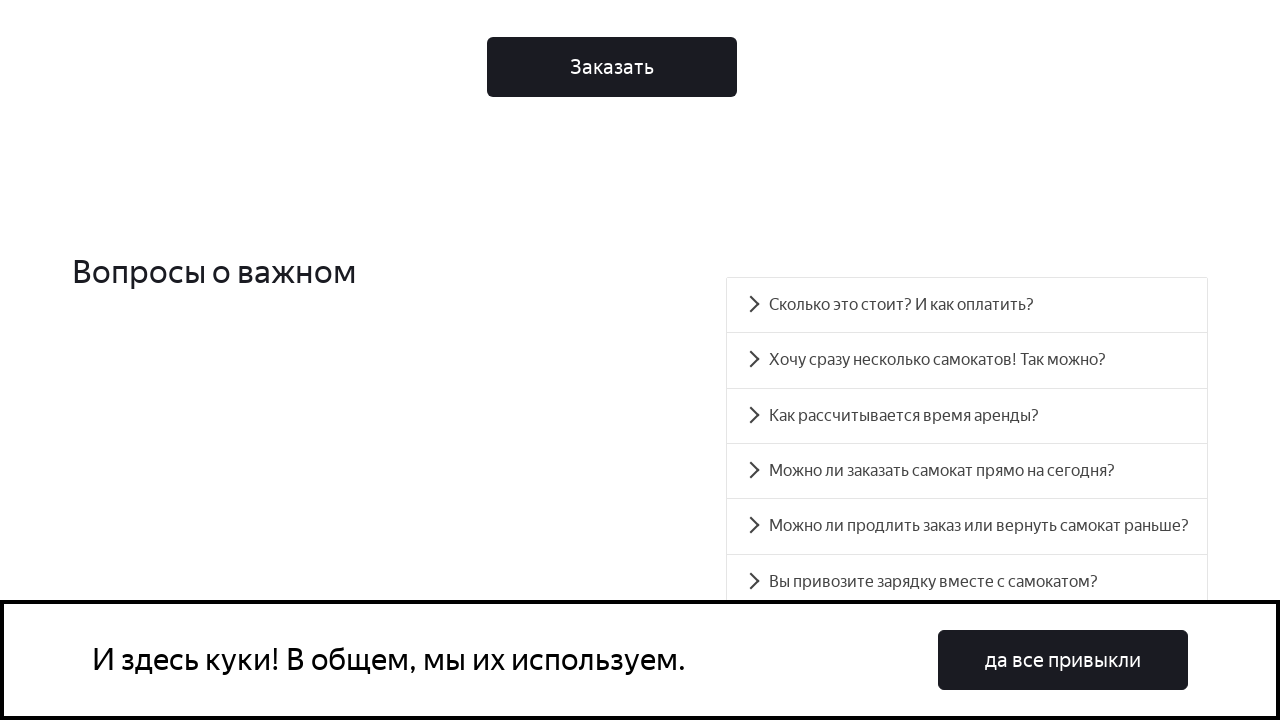

Clicked accordion heading to expand question 1 at (967, 360) on #accordion__heading-1
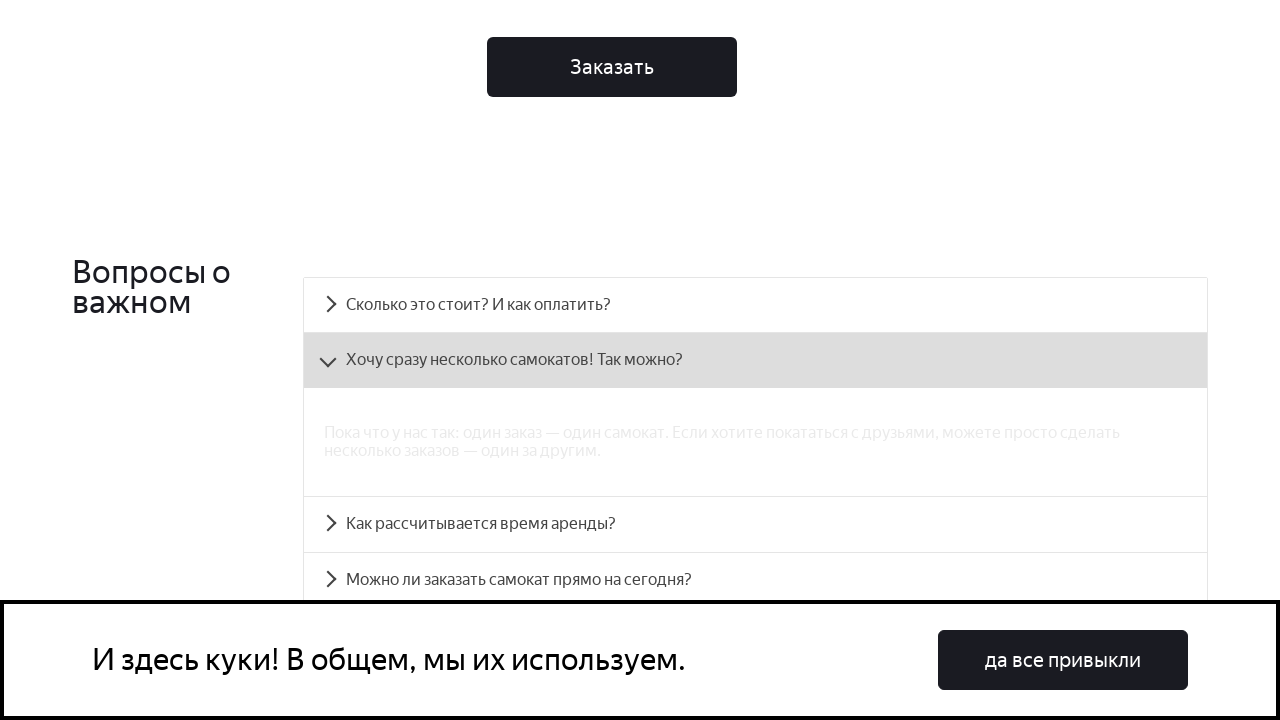

Accordion panel 1 is now visible - answer about ordering multiple scooters displayed
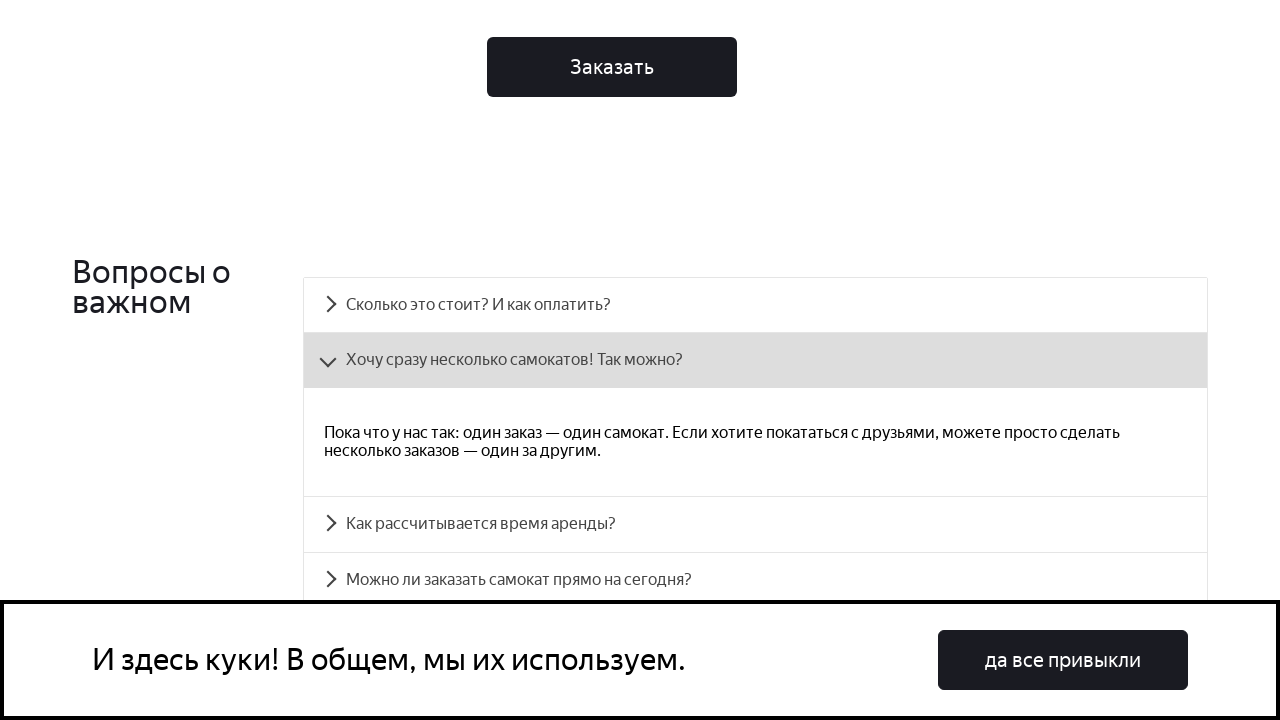

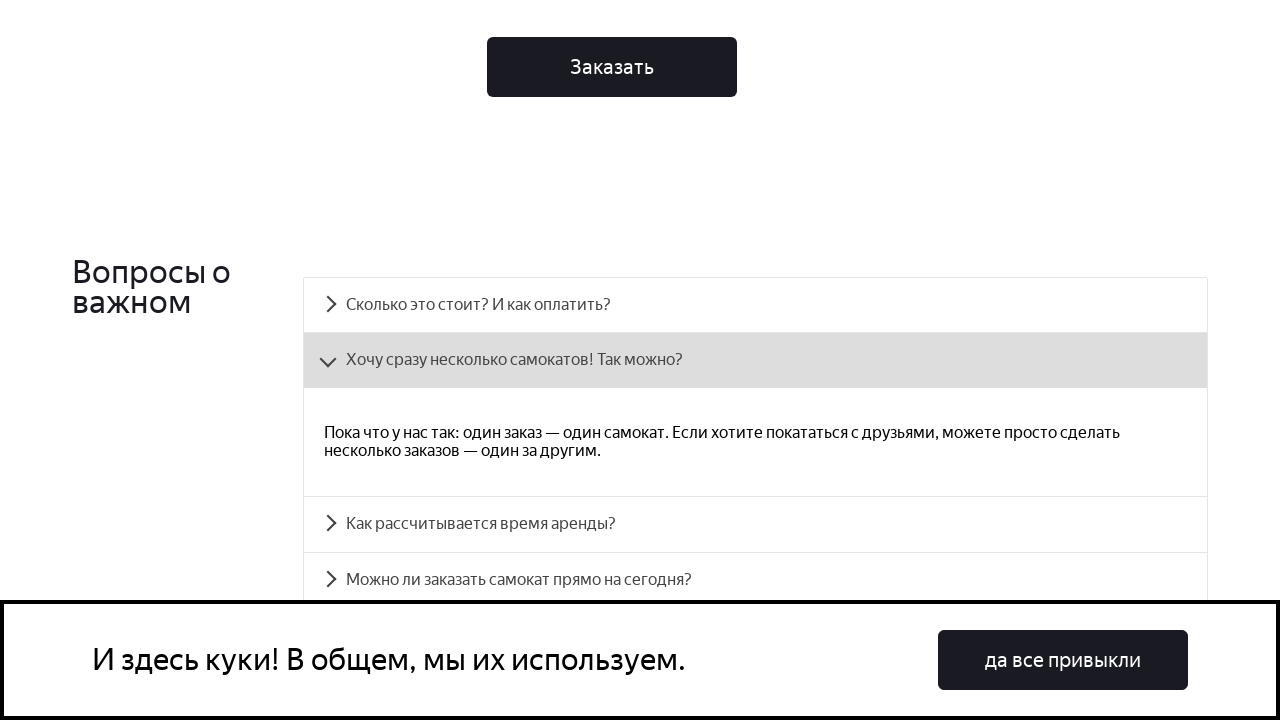